Tests dynamic controls using explicit waits by clicking Remove button, verifying "It's gone!" message appears, then clicking Add button and verifying the message element appears

Starting URL: https://the-internet.herokuapp.com/dynamic_controls

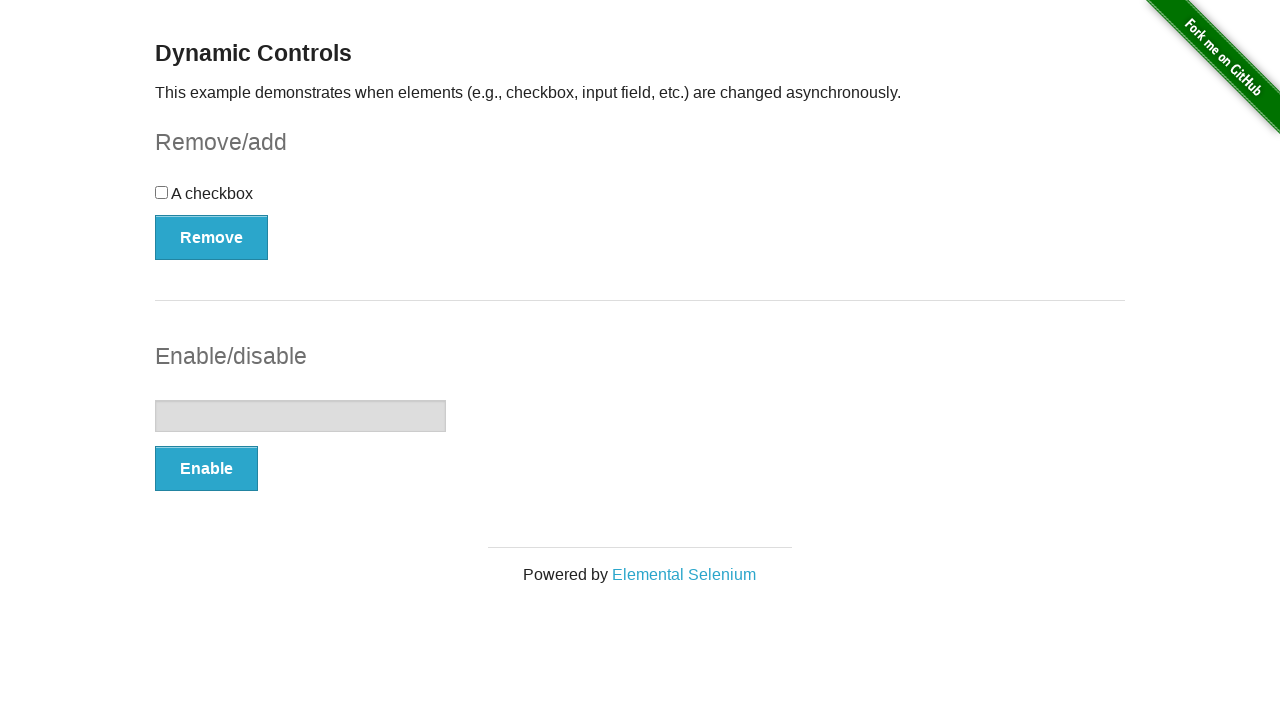

Navigated to dynamic controls page
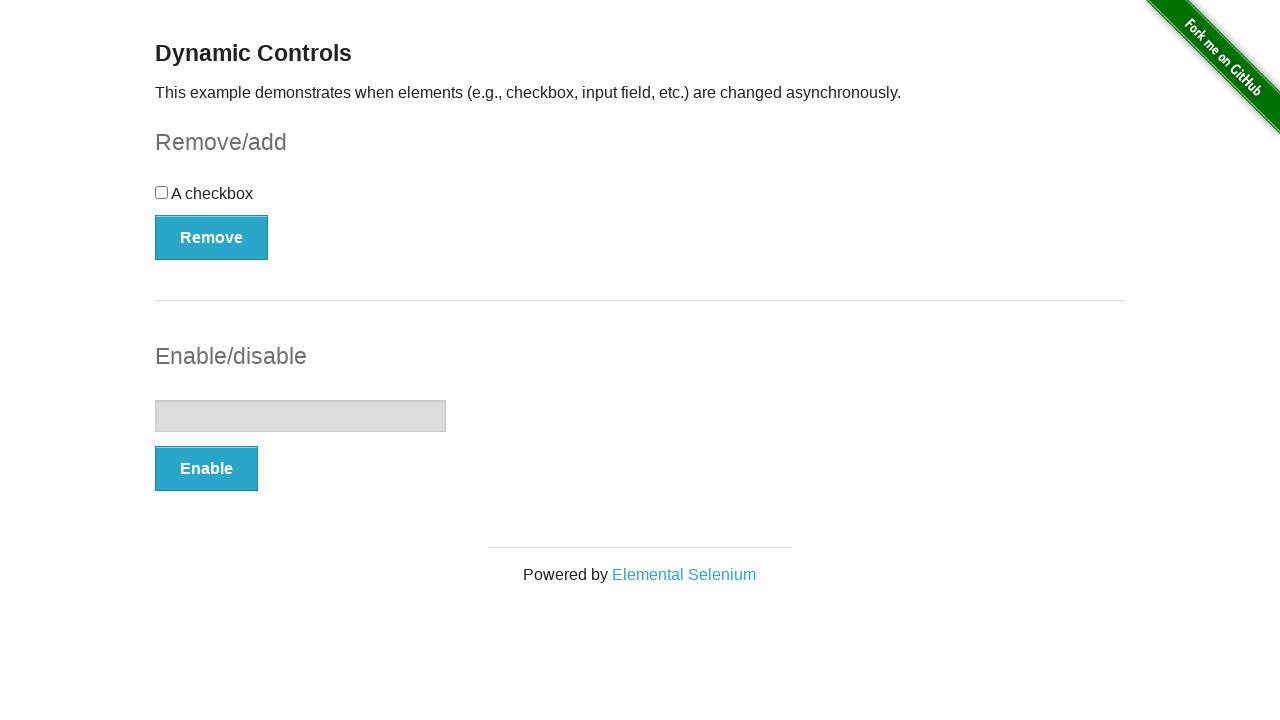

Clicked Remove button at (212, 237) on xpath=//button[text()='Remove']
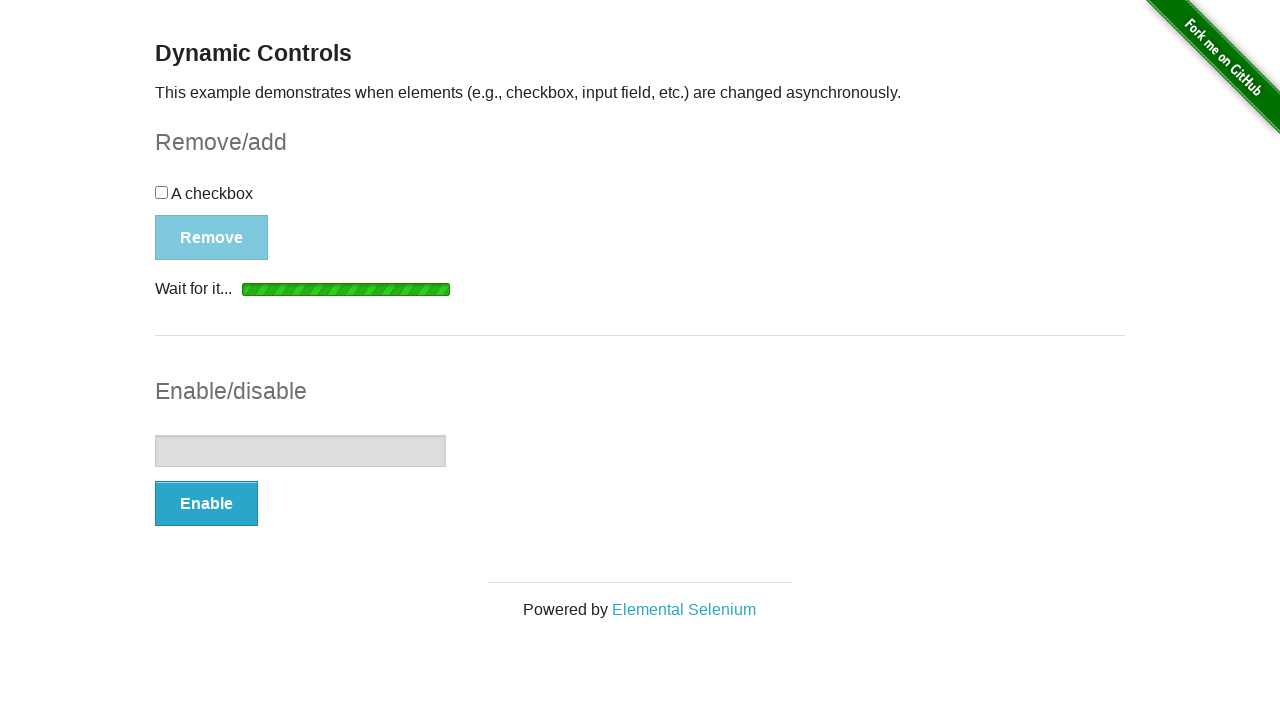

Waited for and verified 'It's gone!' message is visible
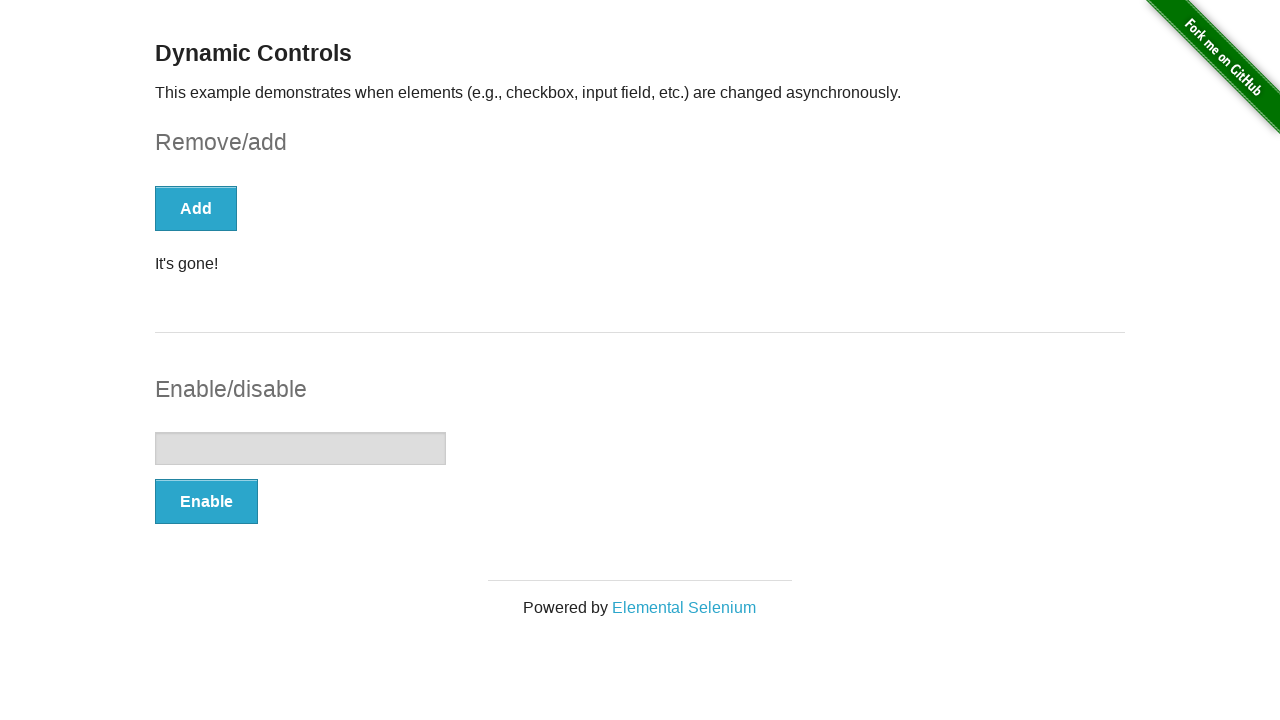

Asserted that 'It's gone!' element is visible
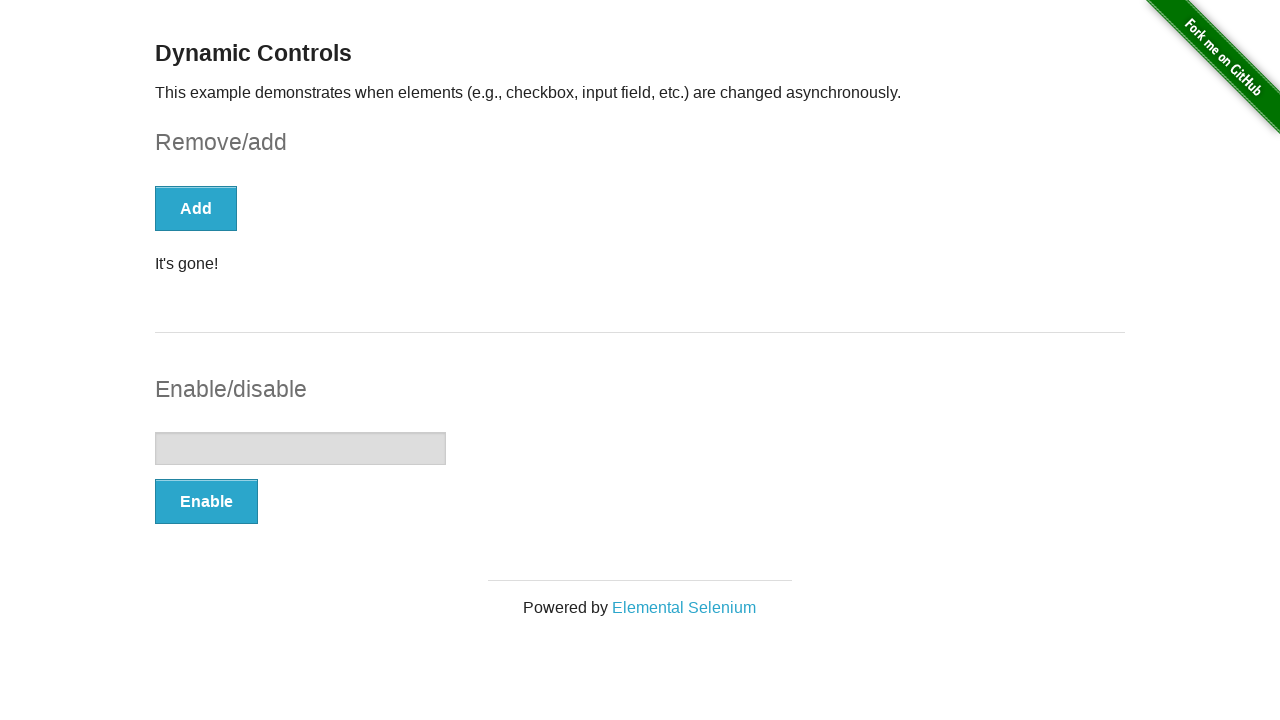

Clicked Add button at (196, 208) on xpath=//*[text()='Add']
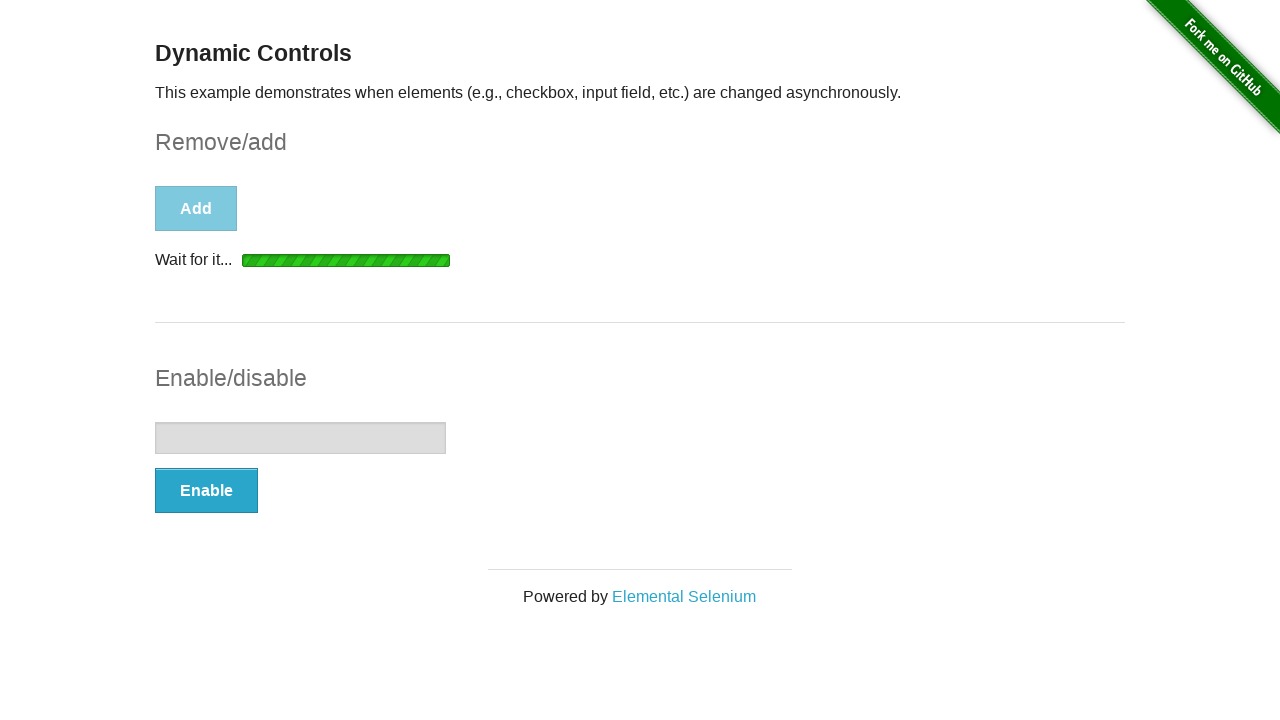

Waited for and verified 'It's back!' message is visible
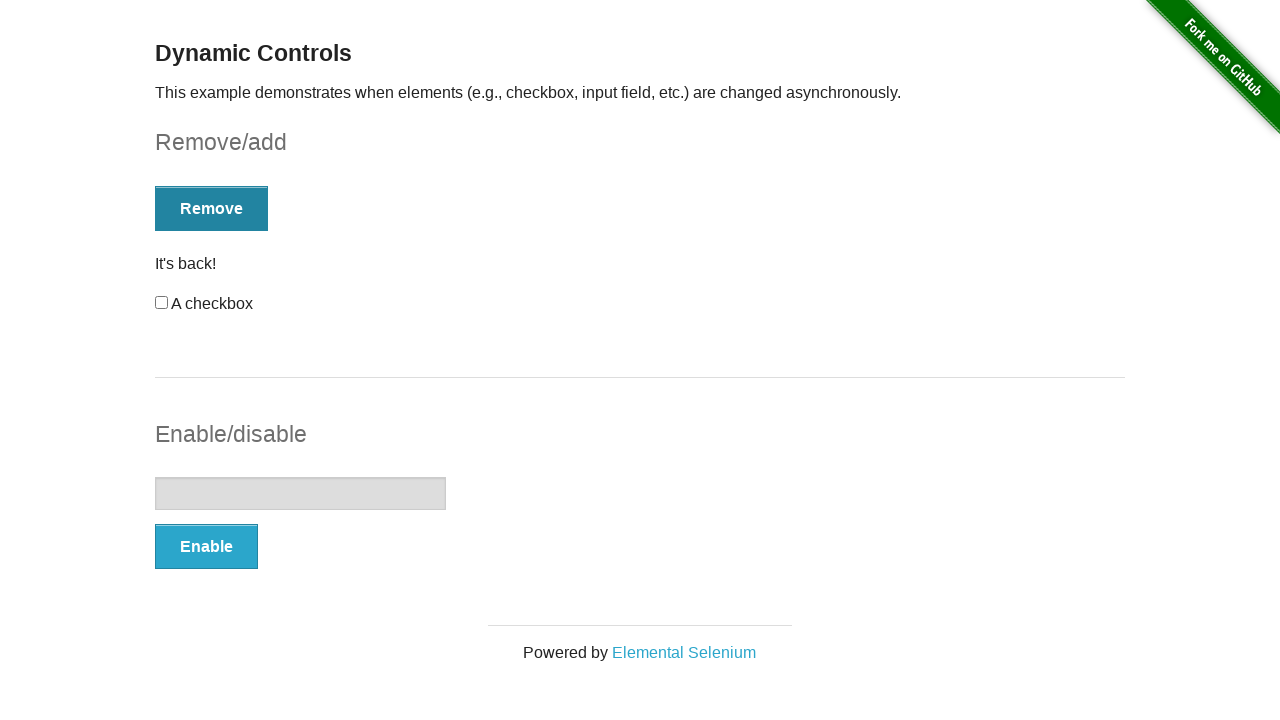

Asserted that 'It's back!' element is visible
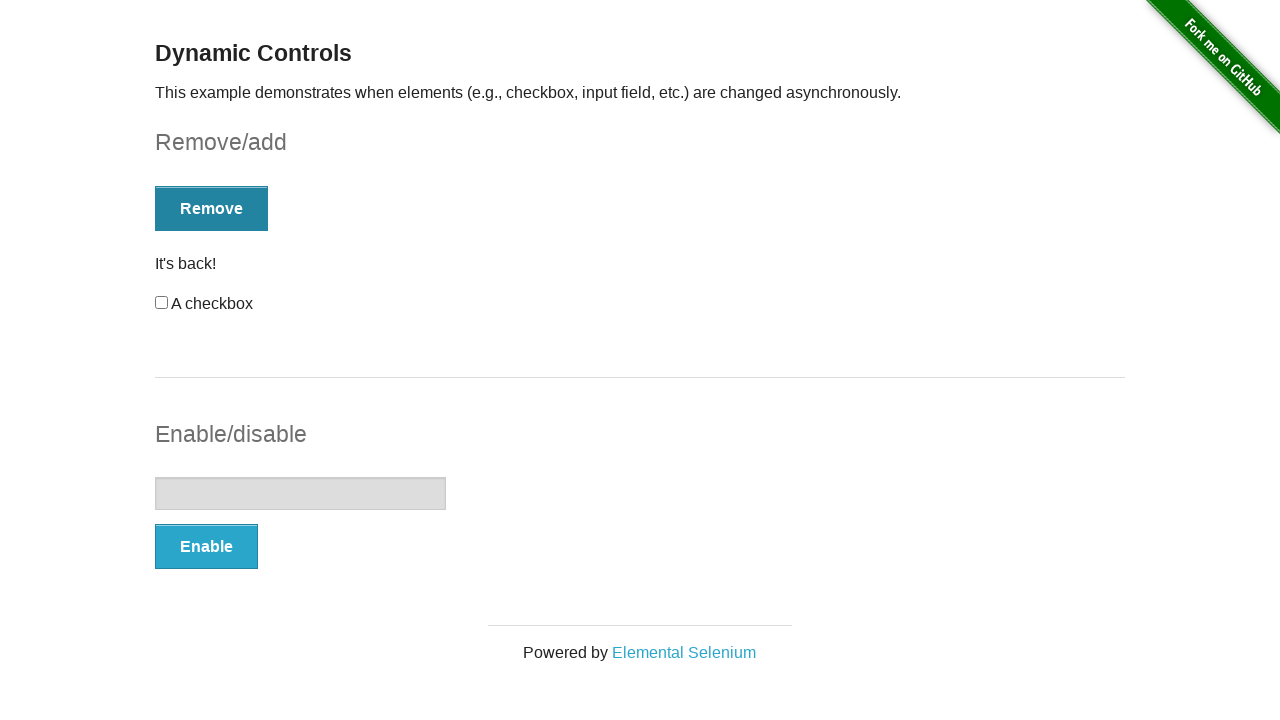

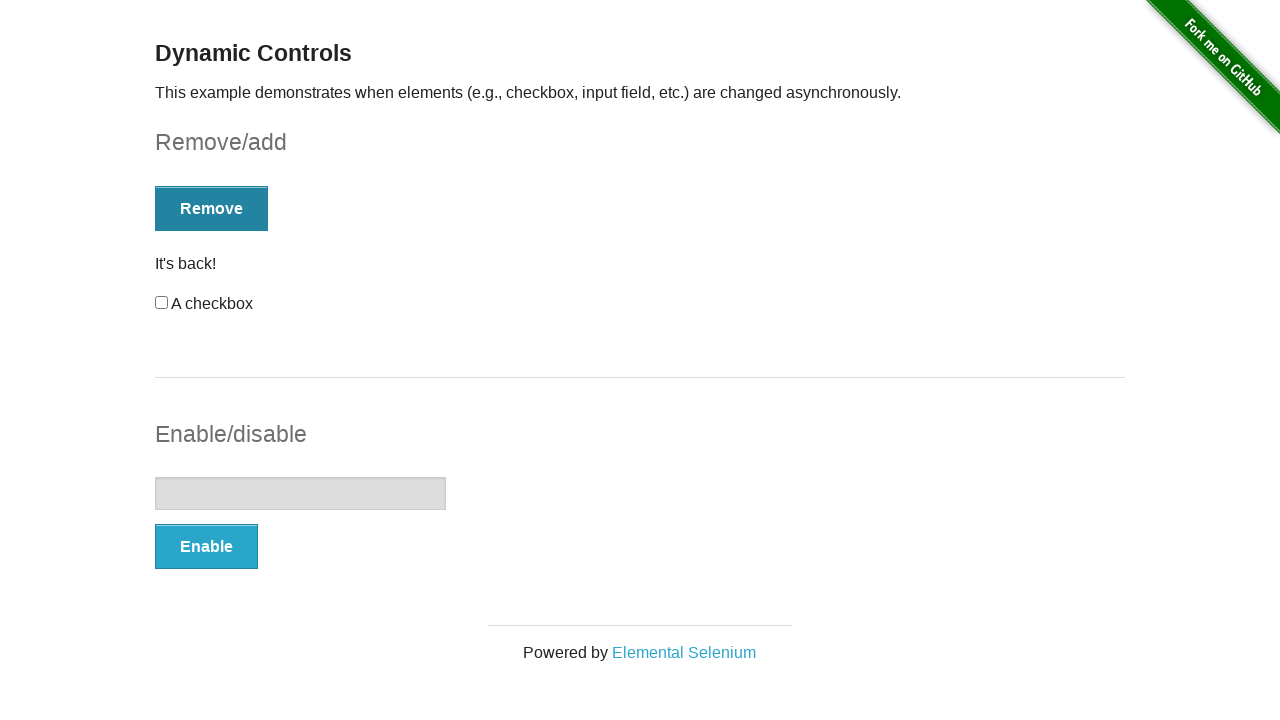